Tests alert popup handling by navigating to the alert demo page, triggering an alert with OK and Cancel buttons, and dismissing it

Starting URL: https://demo.automationtesting.in/Alerts.html

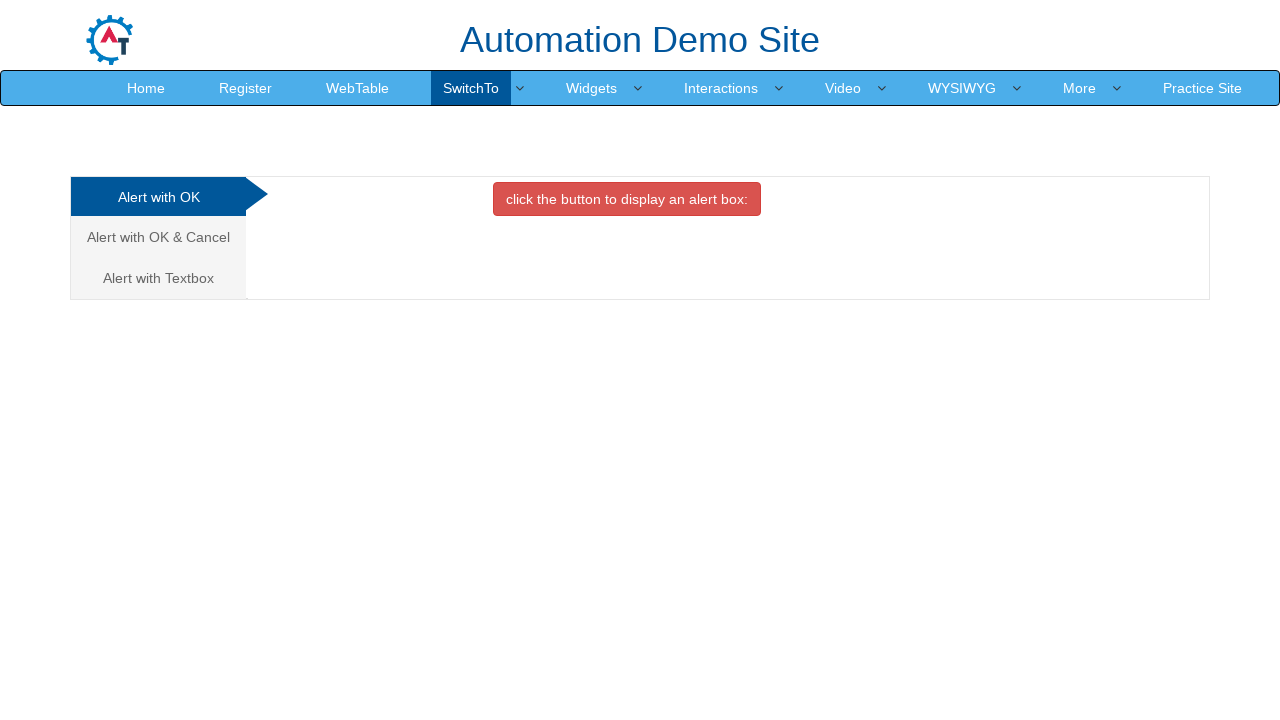

Navigated to alert demo page
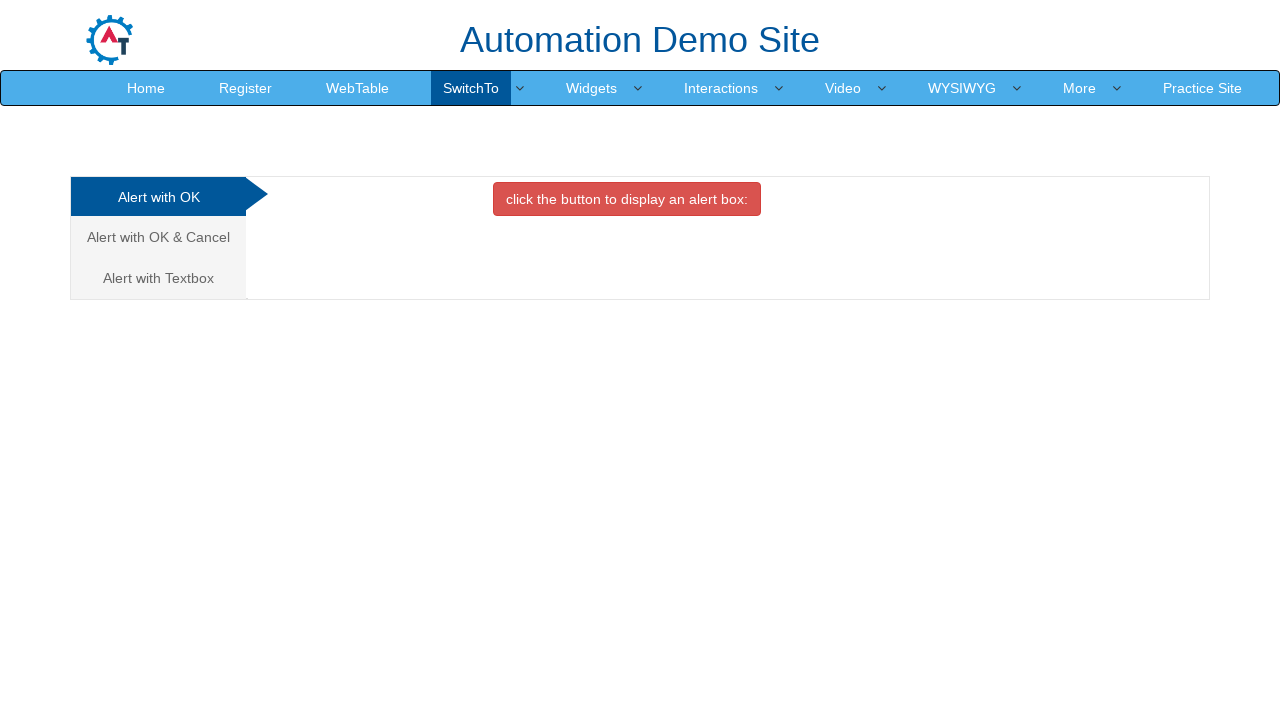

Clicked on 'Alert with OK & Cancel' tab at (158, 237) on xpath=//a[text()='Alert with OK & Cancel ']
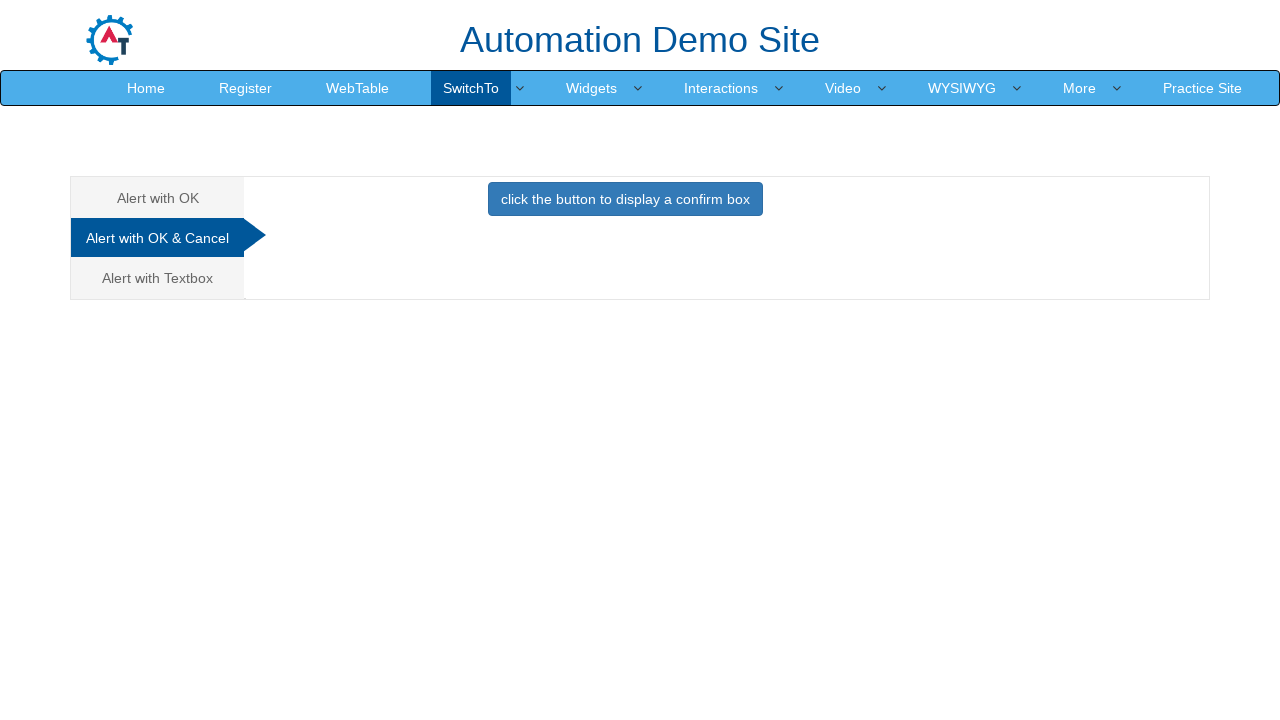

Clicked button to trigger alert dialog at (625, 199) on xpath=//button[@class='btn btn-primary']
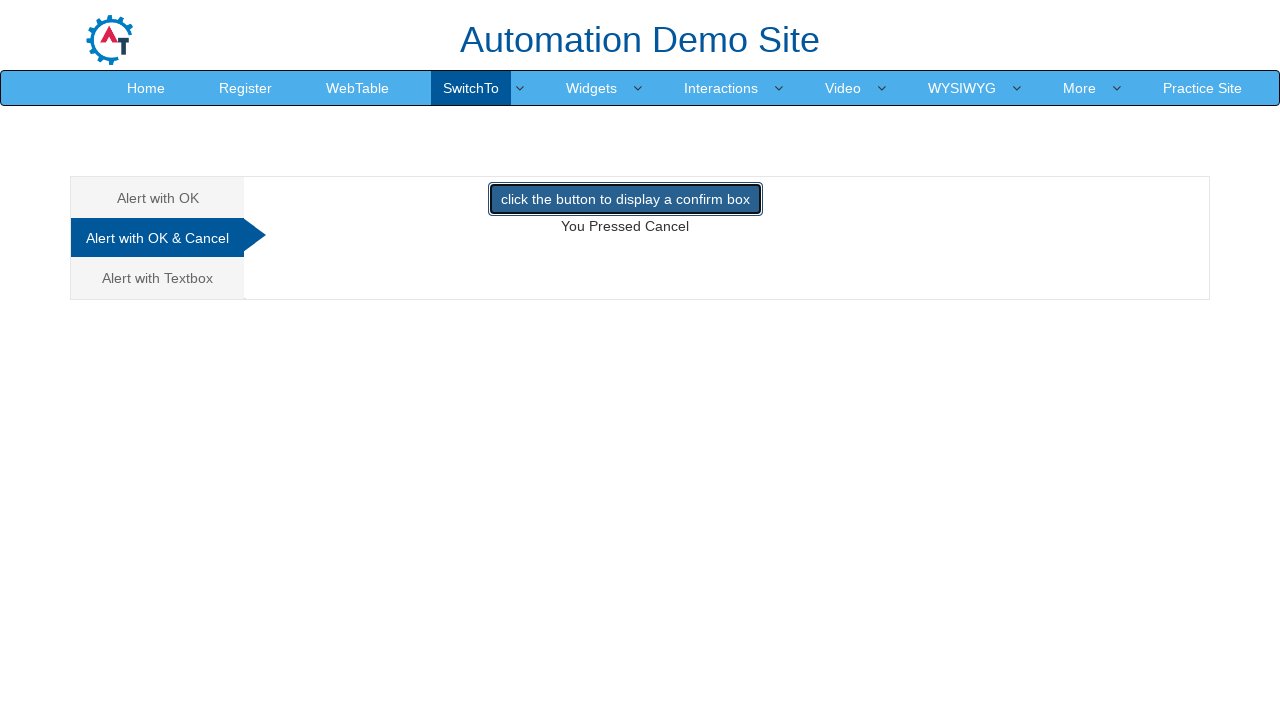

Set up dialog handler to dismiss alert
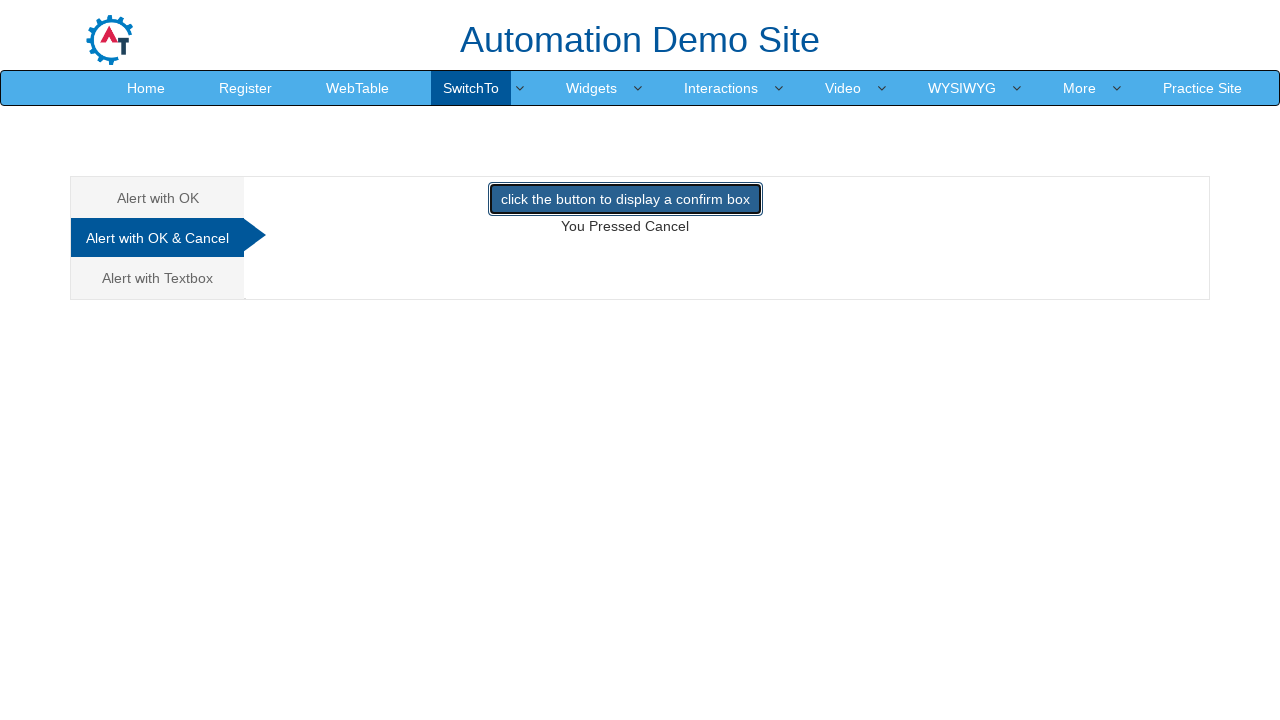

Re-clicked button to trigger alert and dismiss it with Cancel at (625, 199) on xpath=//button[@class='btn btn-primary']
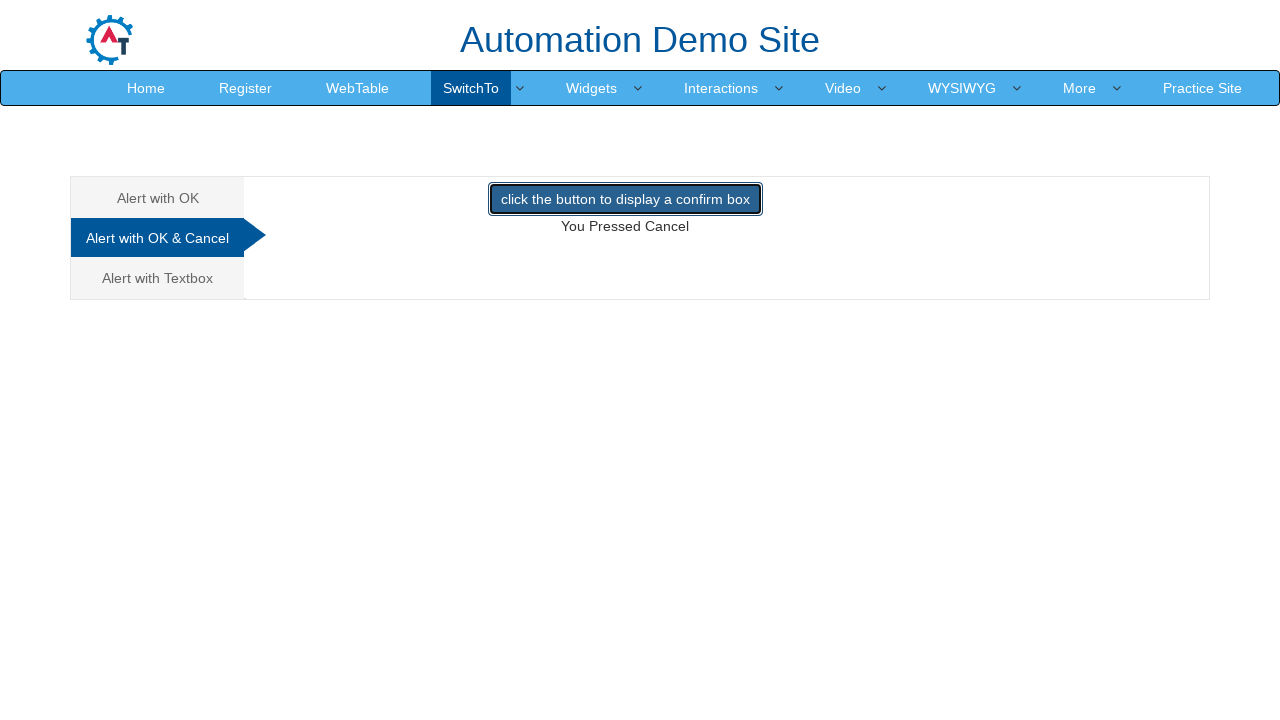

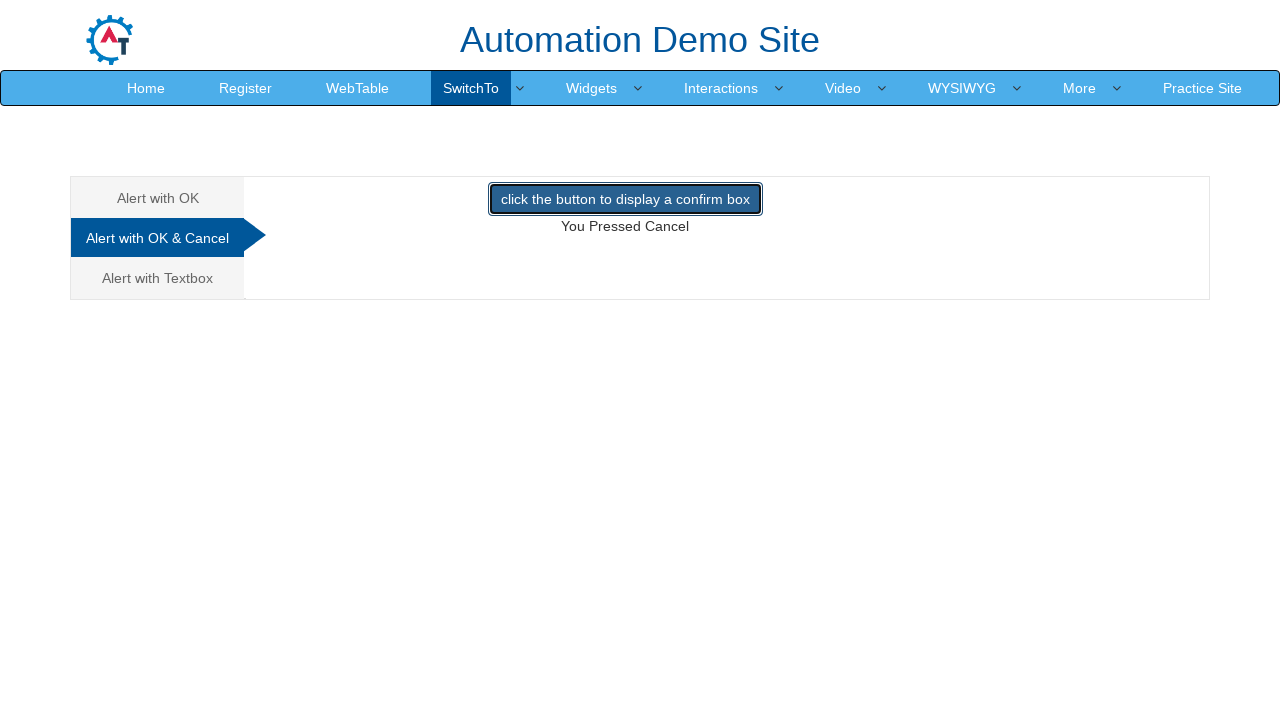